Tests simple click on a primary button element (third button with the specified class)

Starting URL: https://demoqa.com/alerts

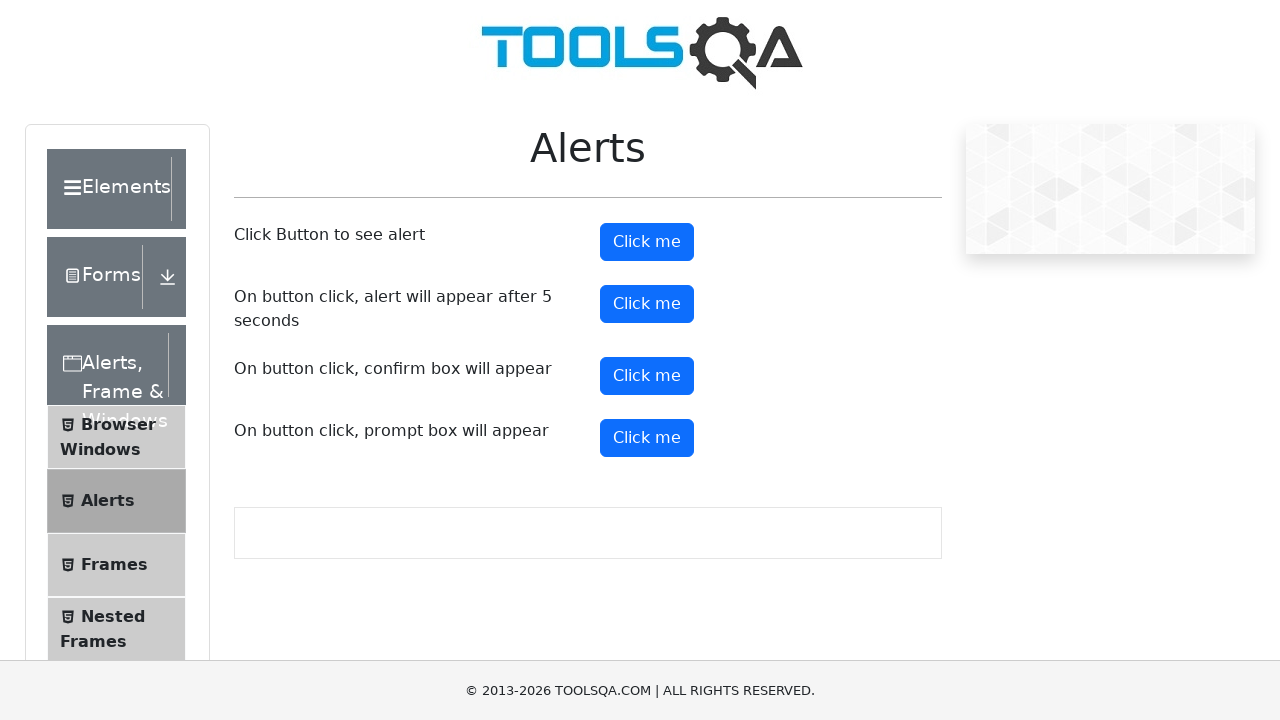

Navigated to https://demoqa.com/alerts
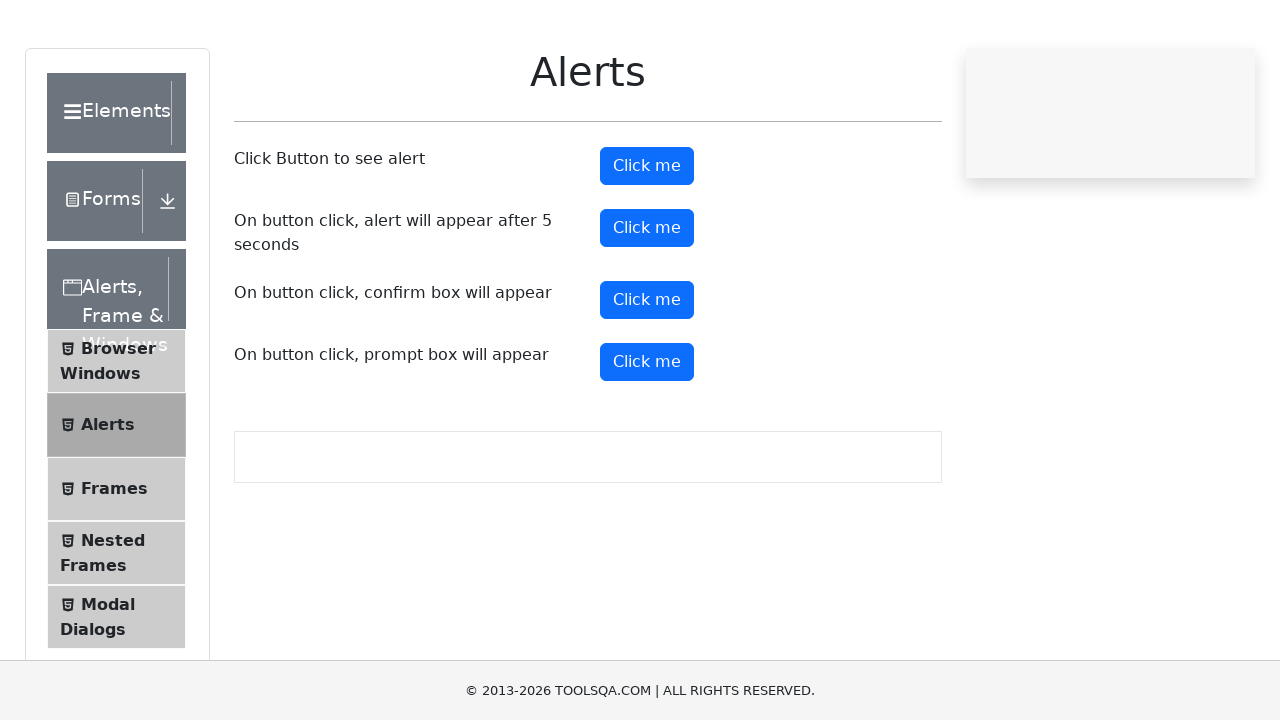

Clicked on the third primary button element at (647, 376) on .btn.btn-primary >> nth=2
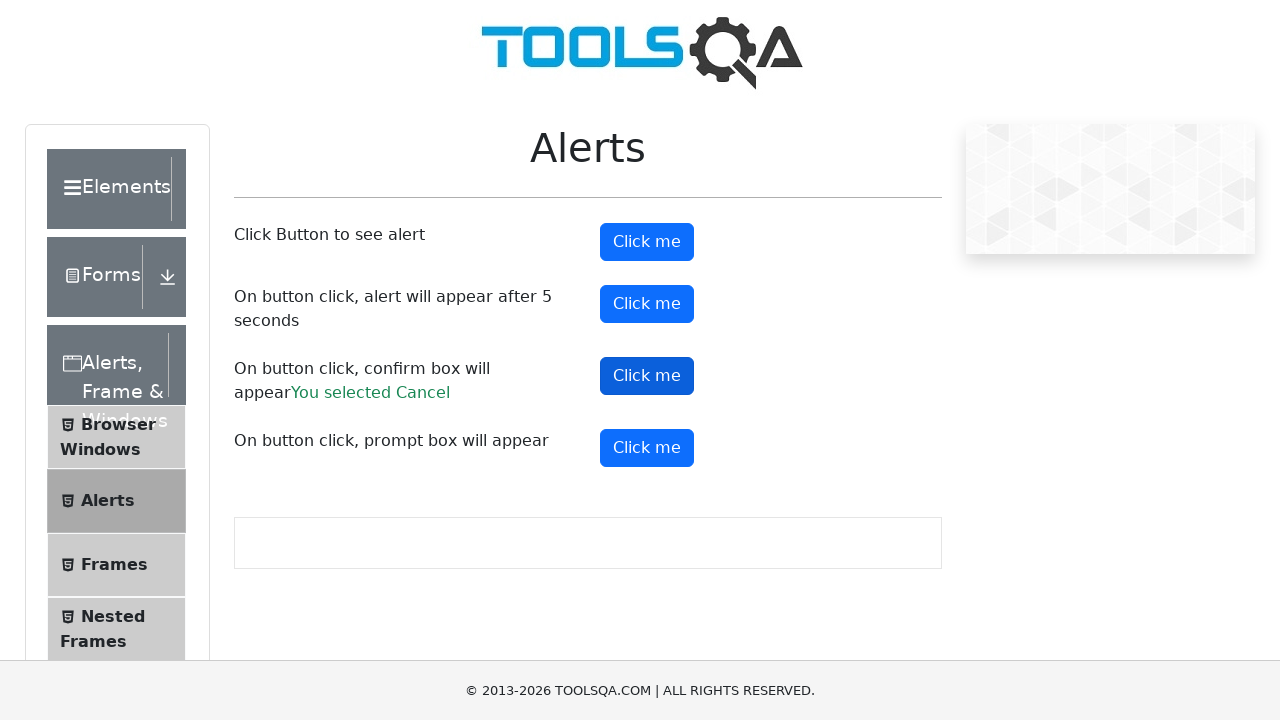

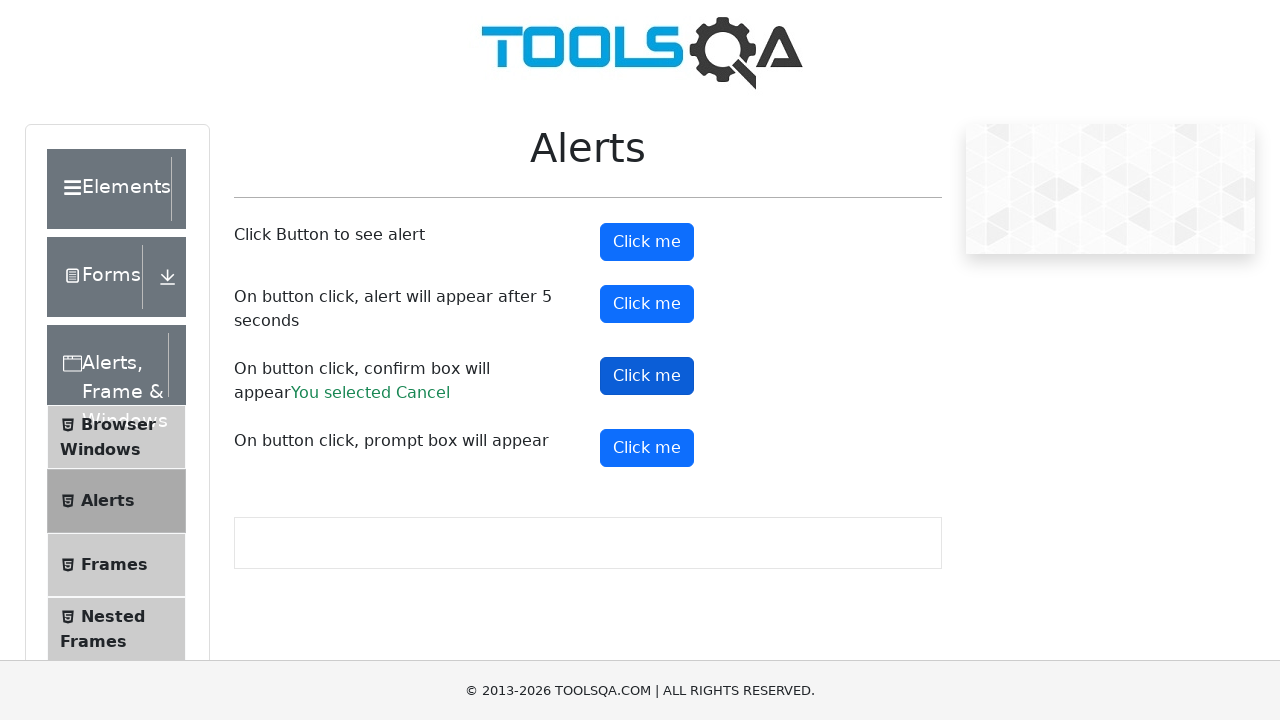